Tests dynamic loading functionality by clicking a start button and waiting for dynamically loaded text to appear on the page.

Starting URL: https://the-internet.herokuapp.com/dynamic_loading/2

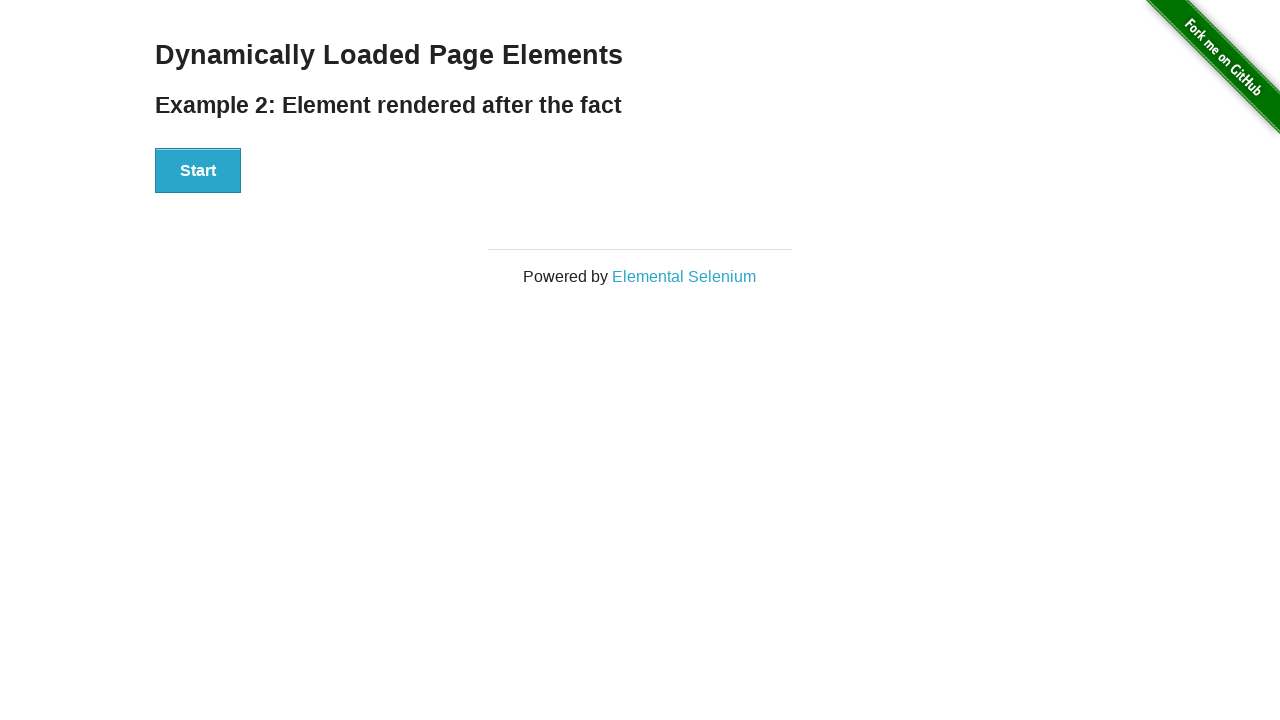

Clicked start button to trigger dynamic loading at (198, 171) on div#start button
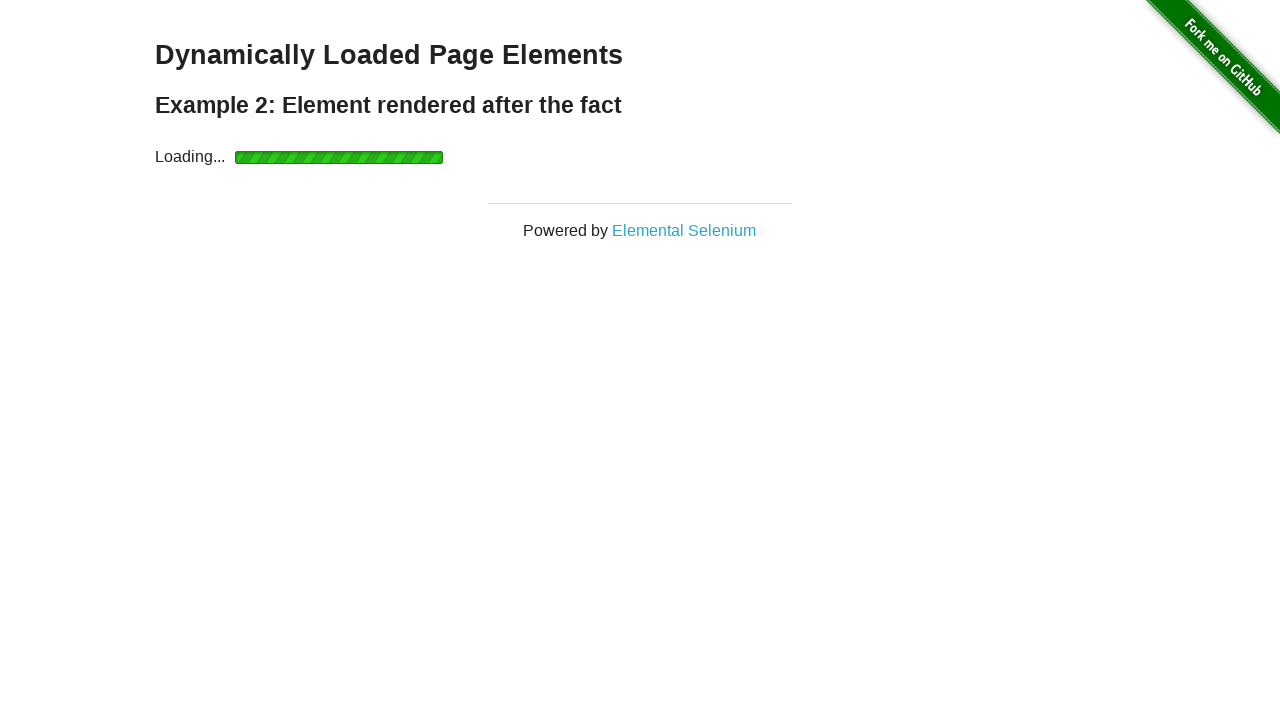

Dynamically loaded text appeared on the page
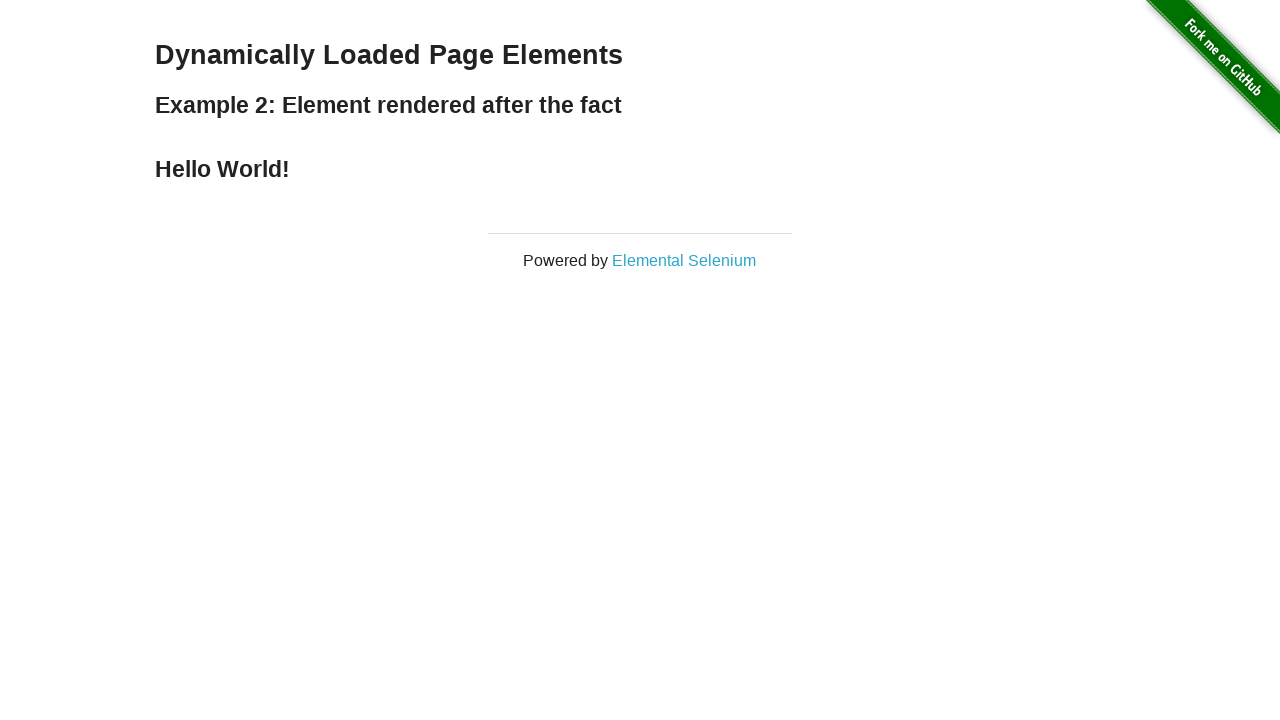

Verified that the dynamically loaded element is visible
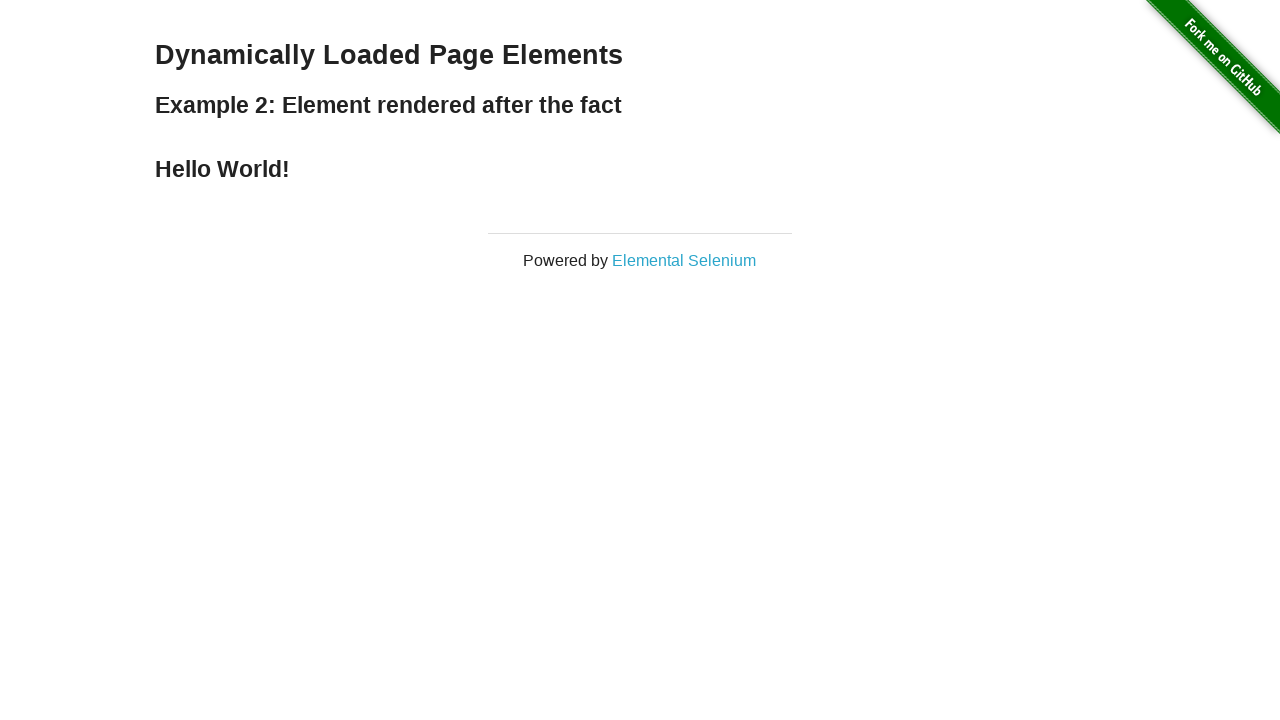

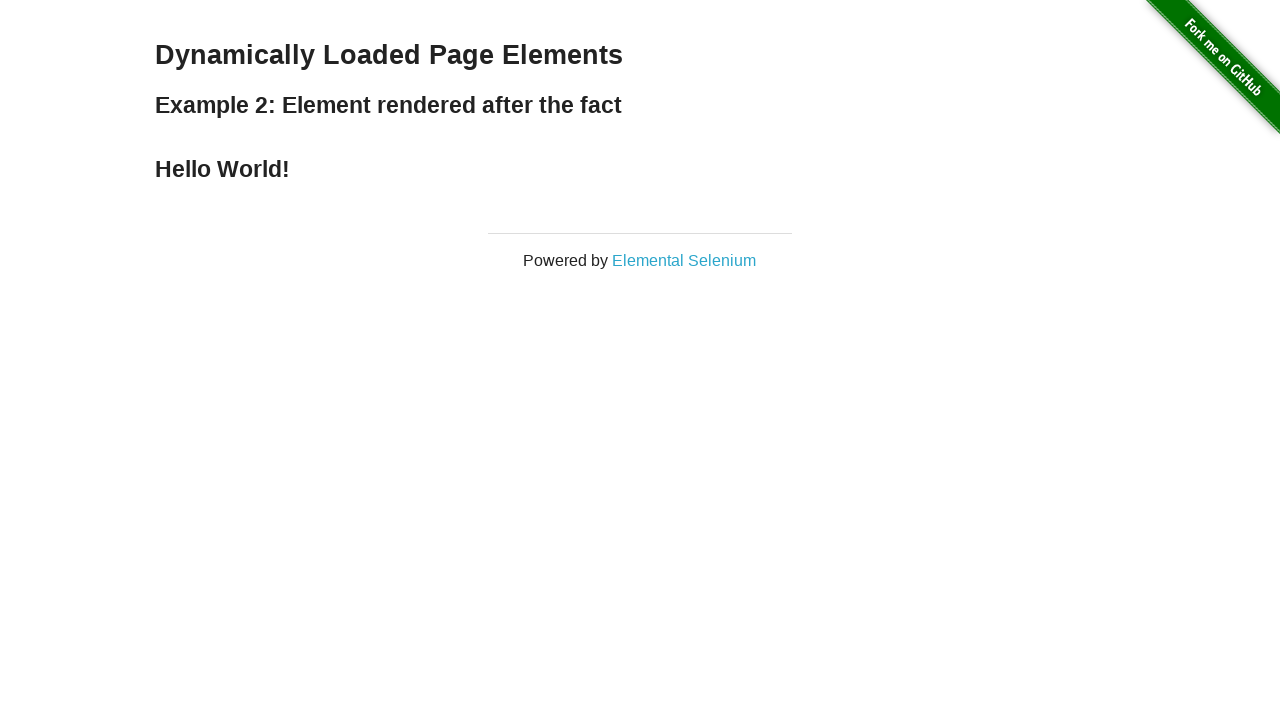